Navigates to a calculator website and verifies that the Scientific calculator link is present on the page

Starting URL: https://www.calculator.net/percent-calculator.html

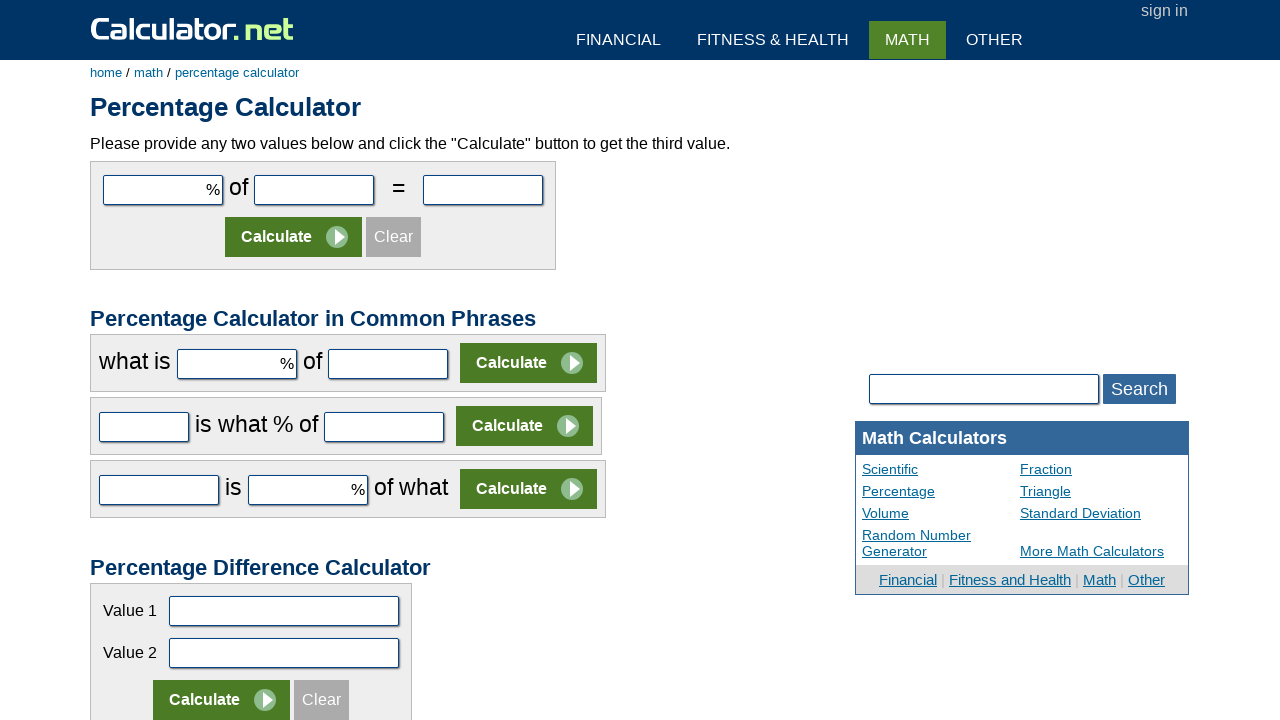

Navigated to percent calculator website
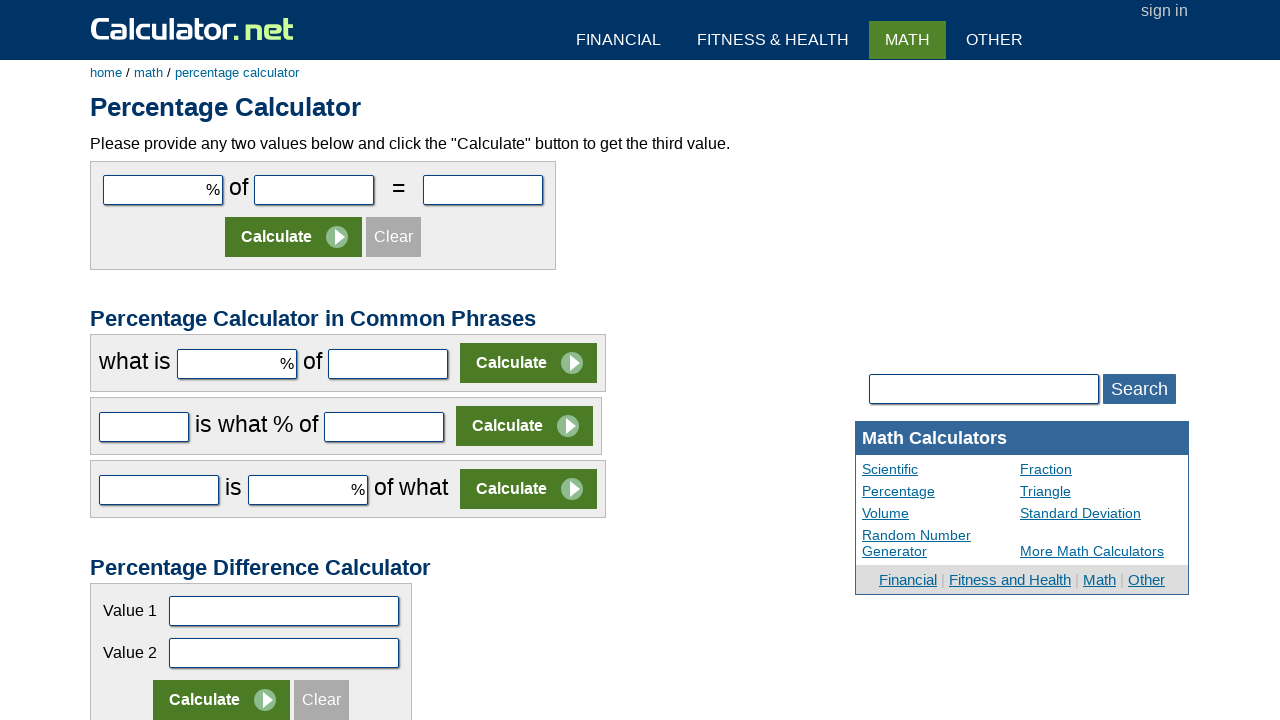

Located Scientific calculator link
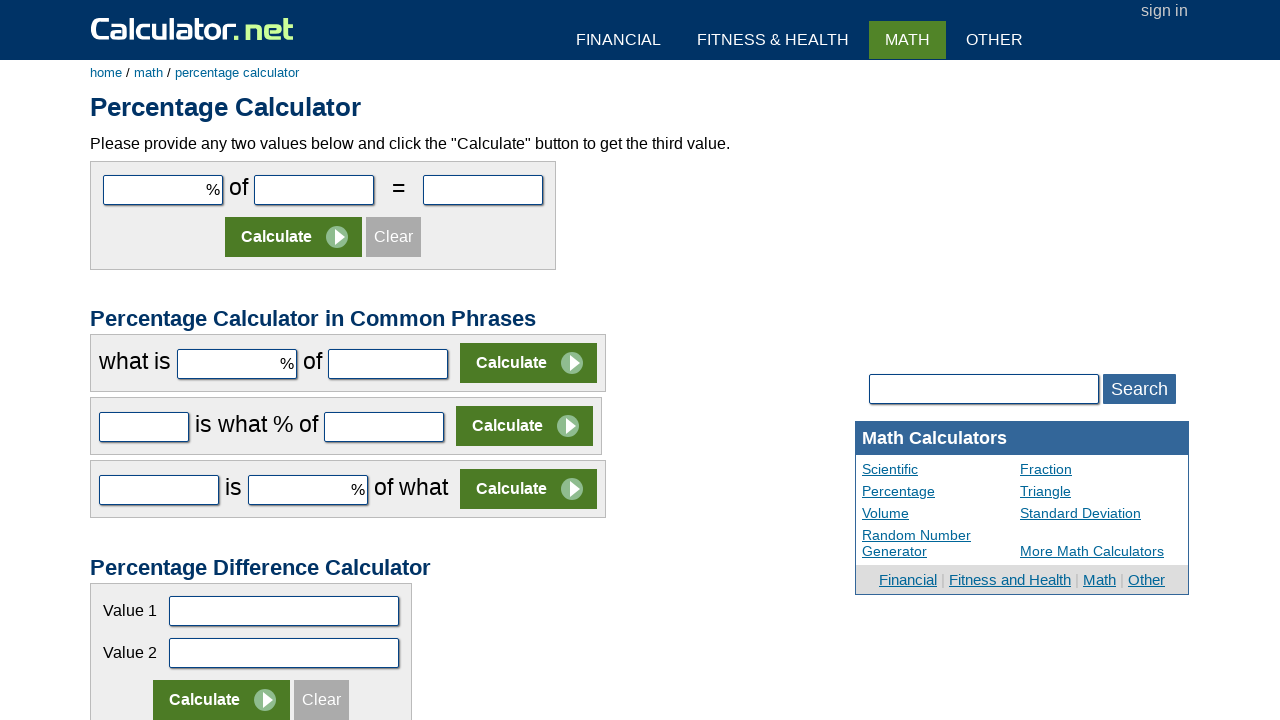

Scientific calculator link is present and visible on the page
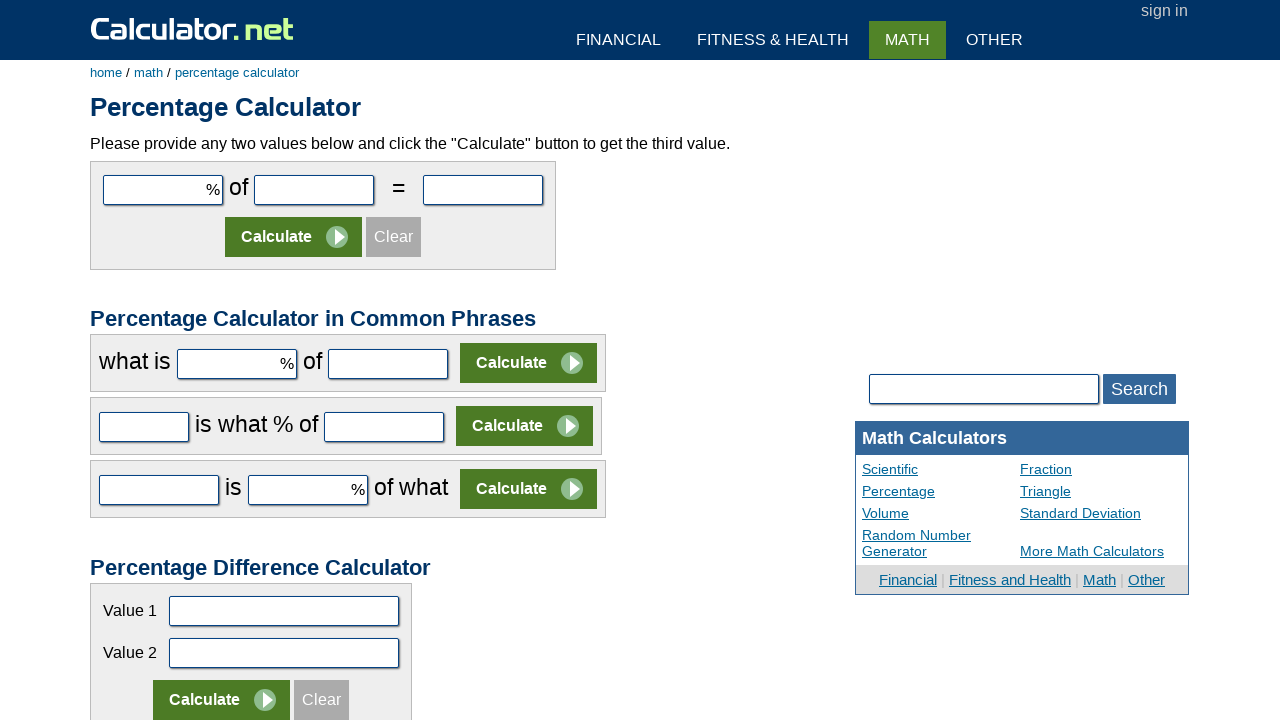

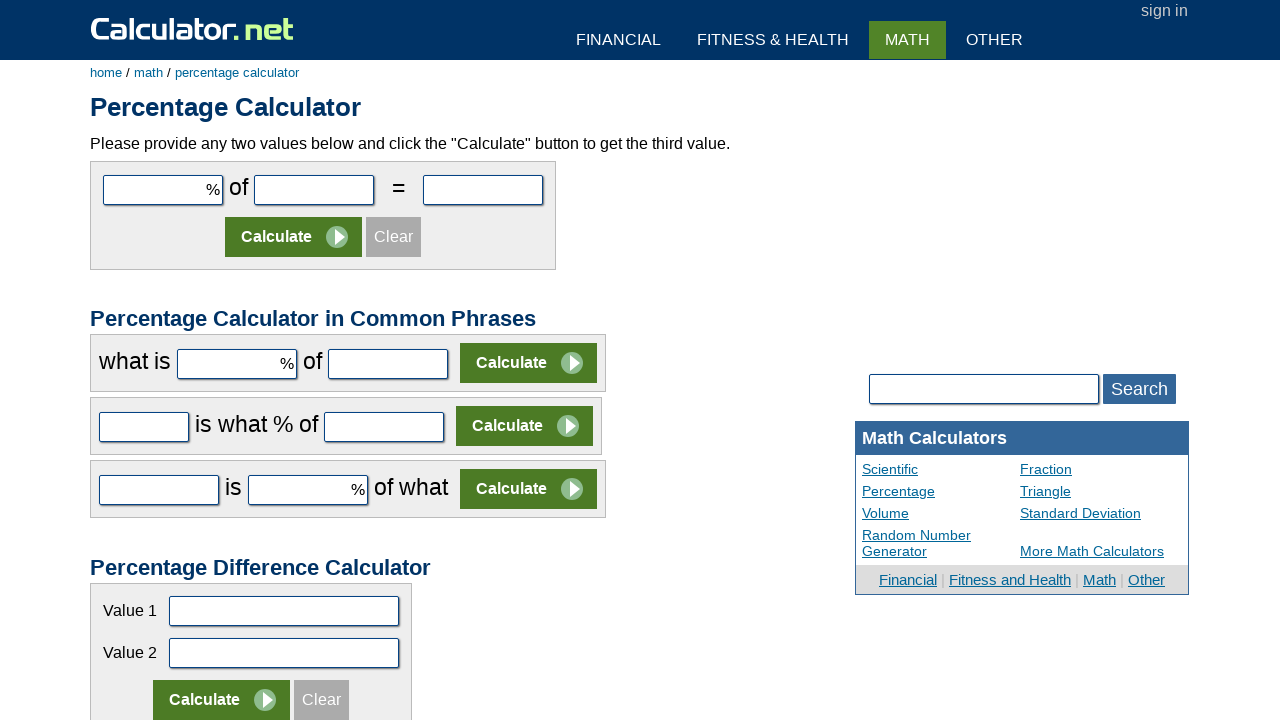